Navigates to W3Schools HTML tables tutorial page and verifies that the example customer table is present with multiple rows of data.

Starting URL: http://www.w3schools.com/html/html_tables.asp

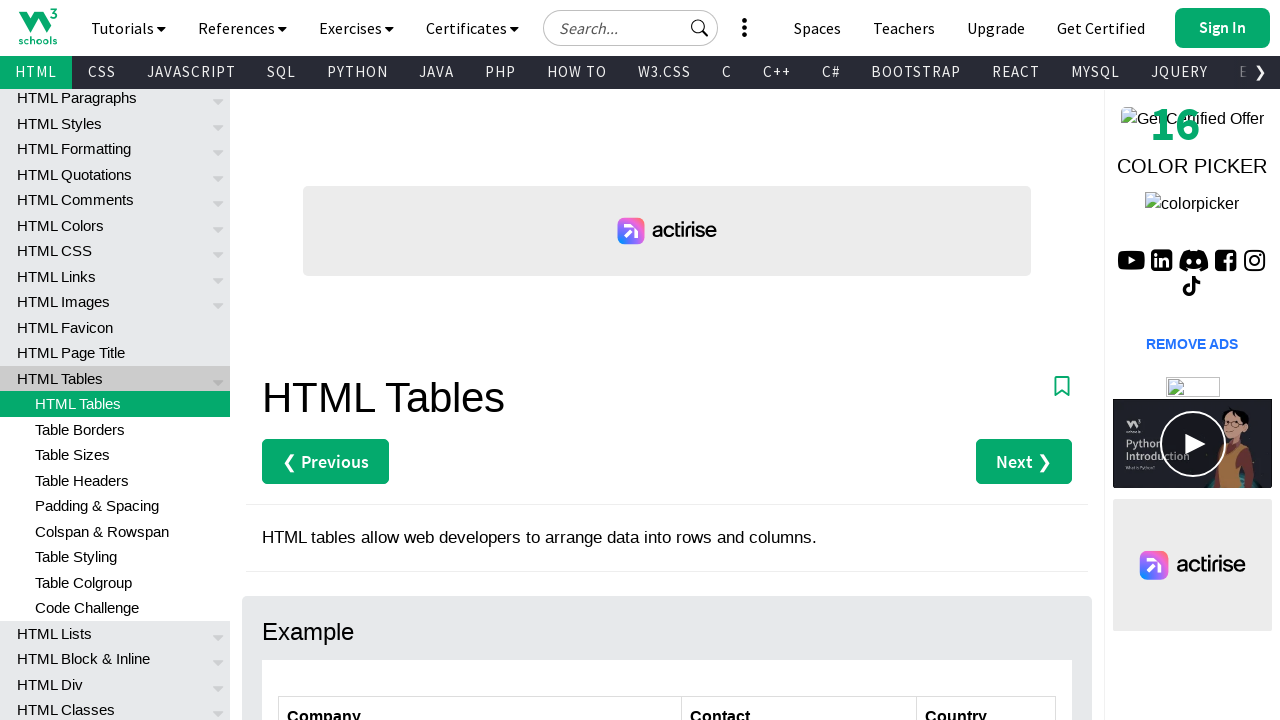

Navigated to W3Schools HTML tables tutorial page
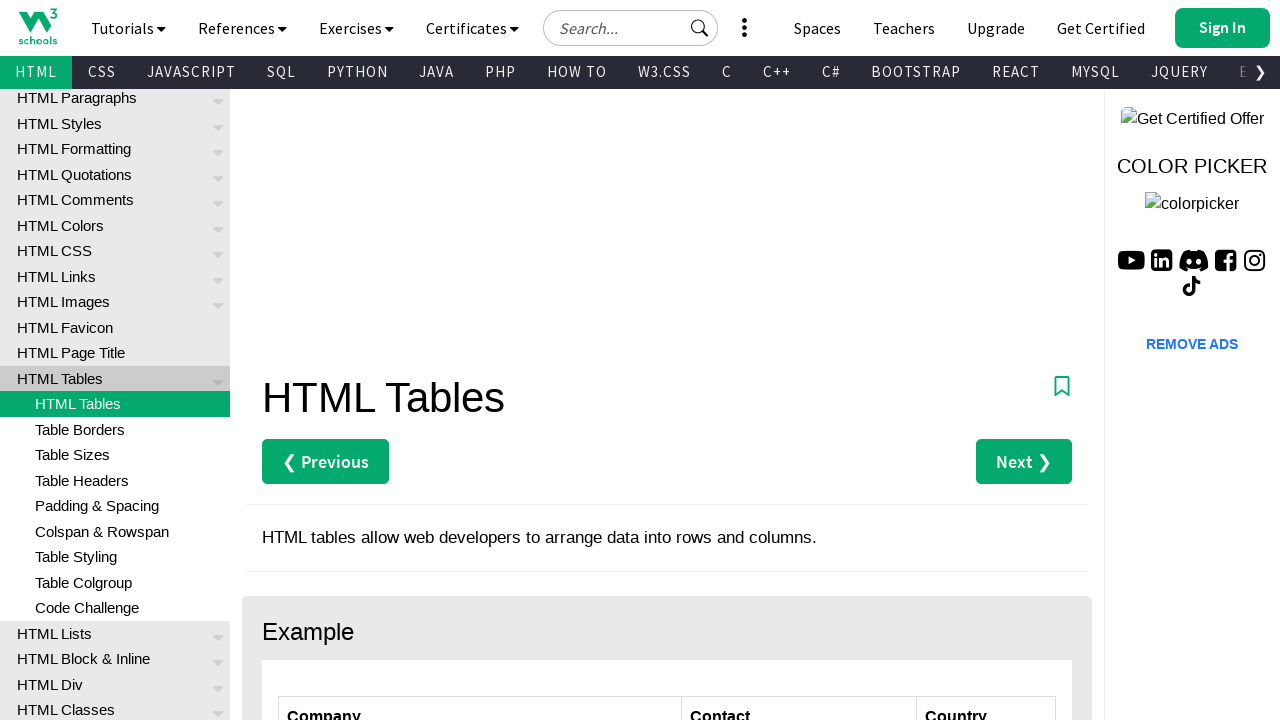

Customer table element loaded
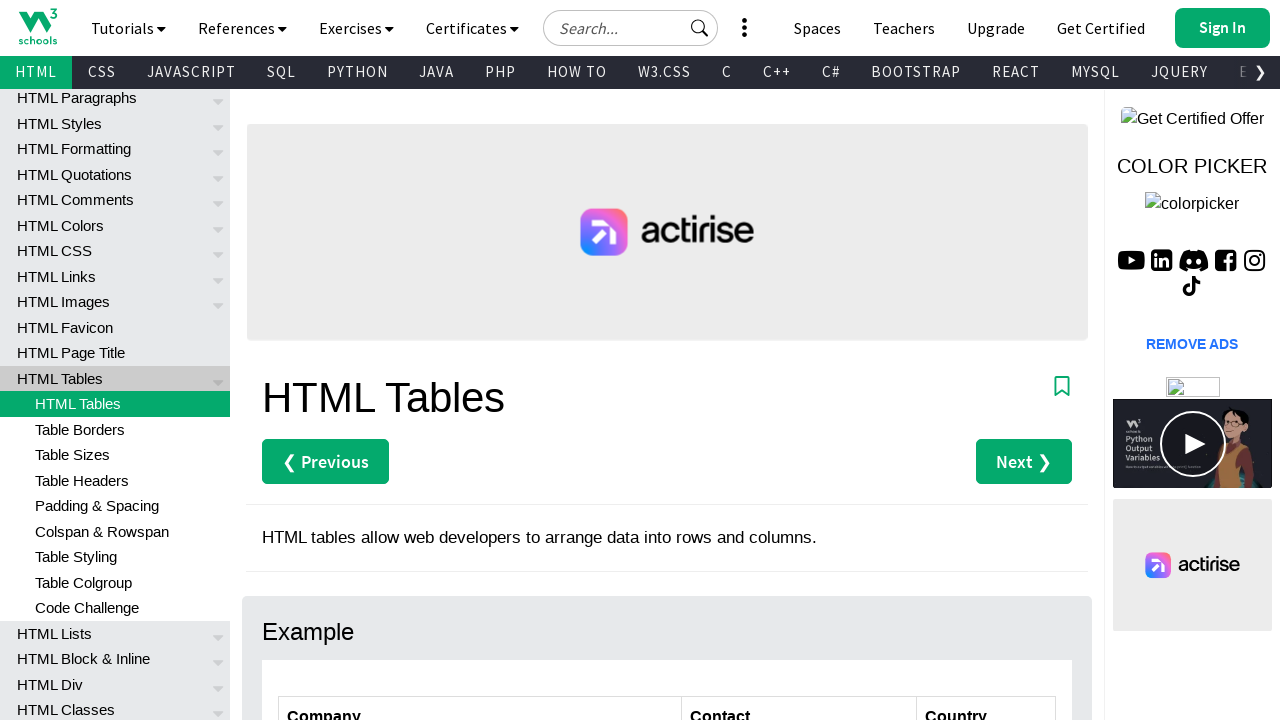

Located customer table element
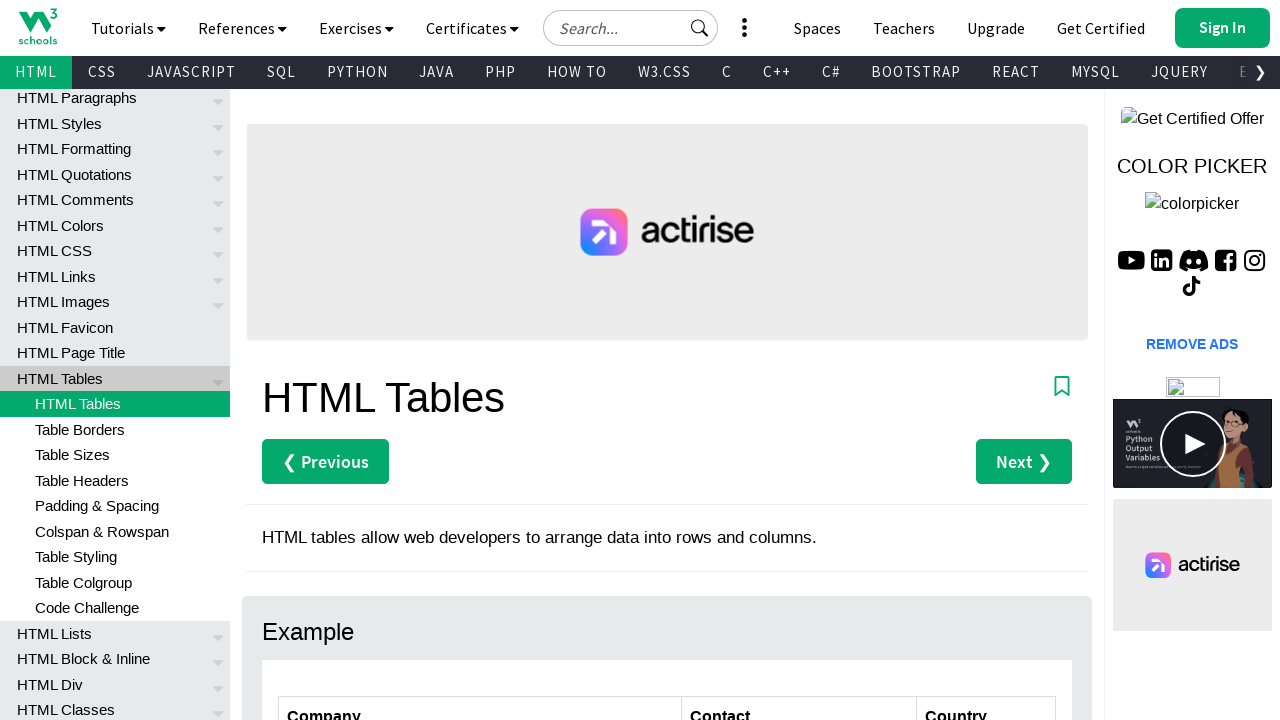

Located all table rows
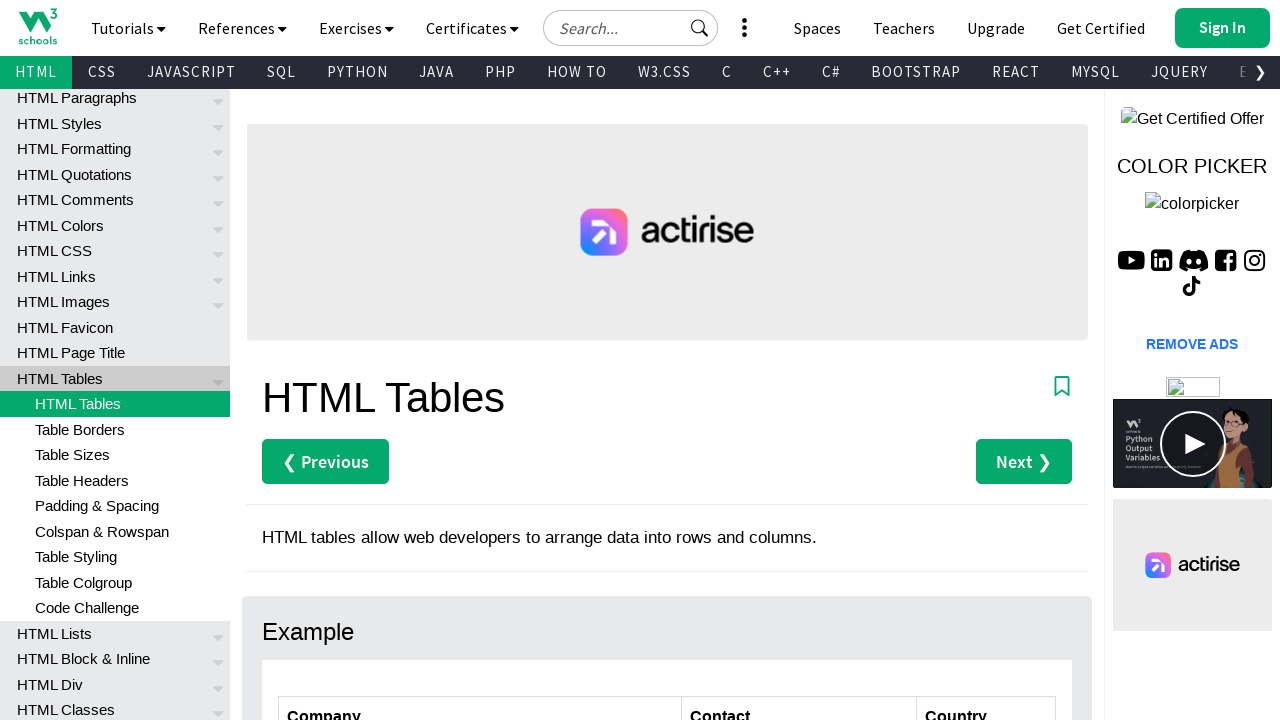

First table row is present and visible
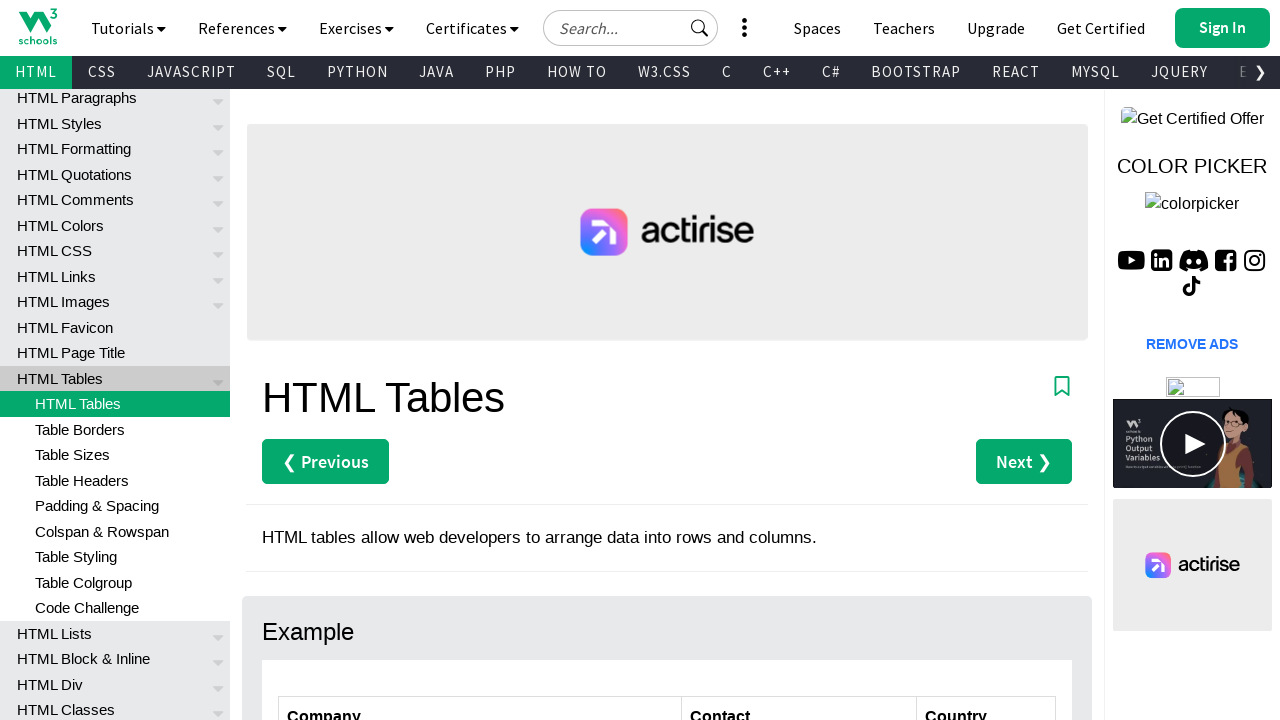

Table data cells are visible, confirming multiple rows of customer data
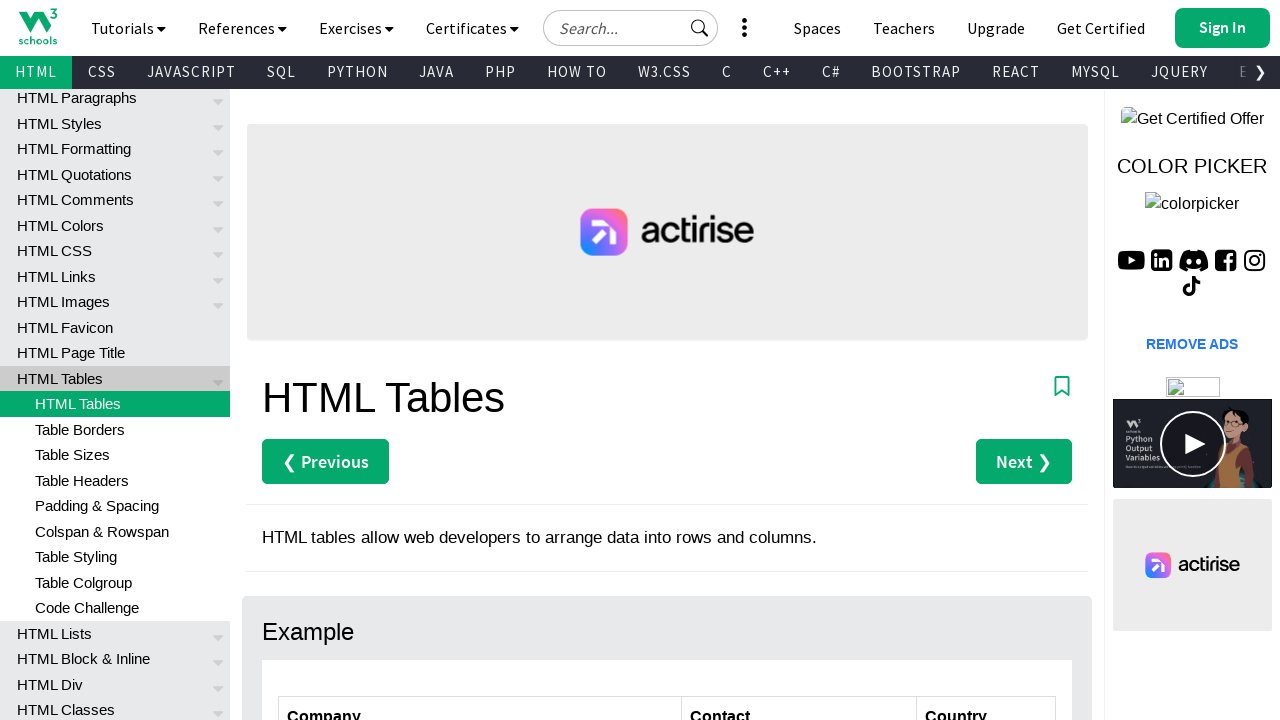

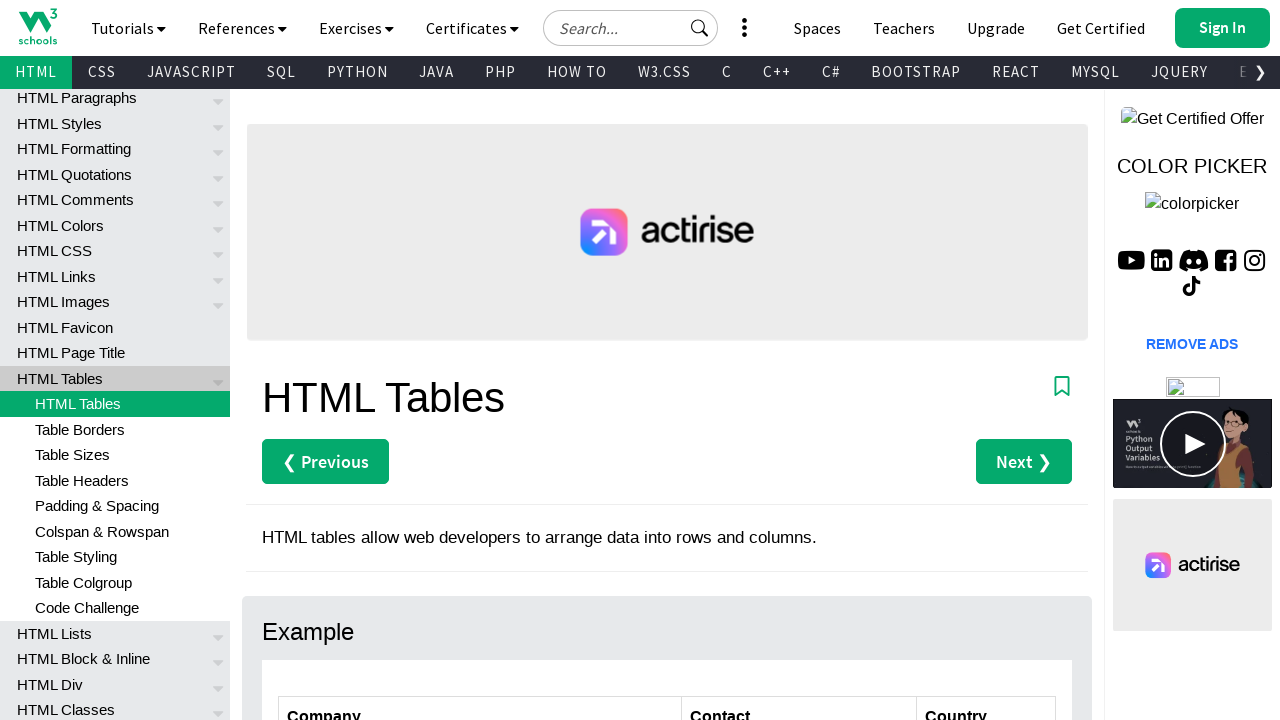